Performs a click-and-hold, move, then release action sequence for drag and drop

Starting URL: https://crossbrowsertesting.github.io/drag-and-drop

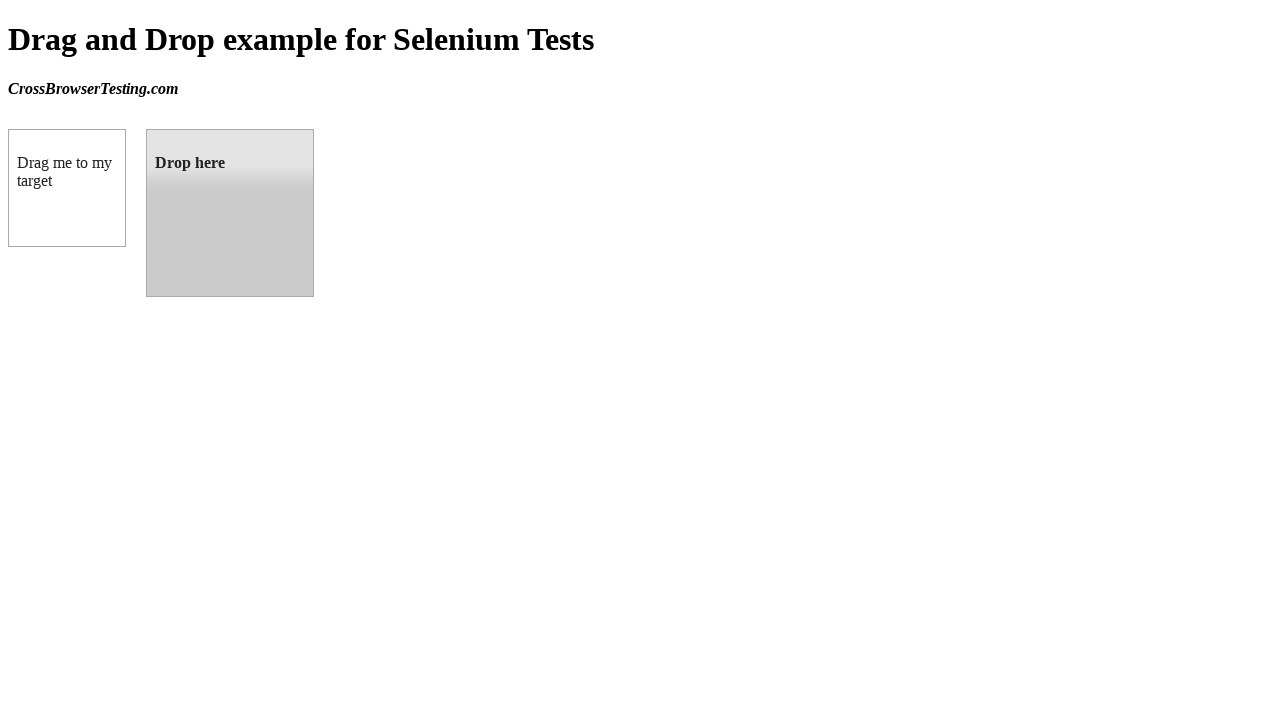

Waited for draggable element to load
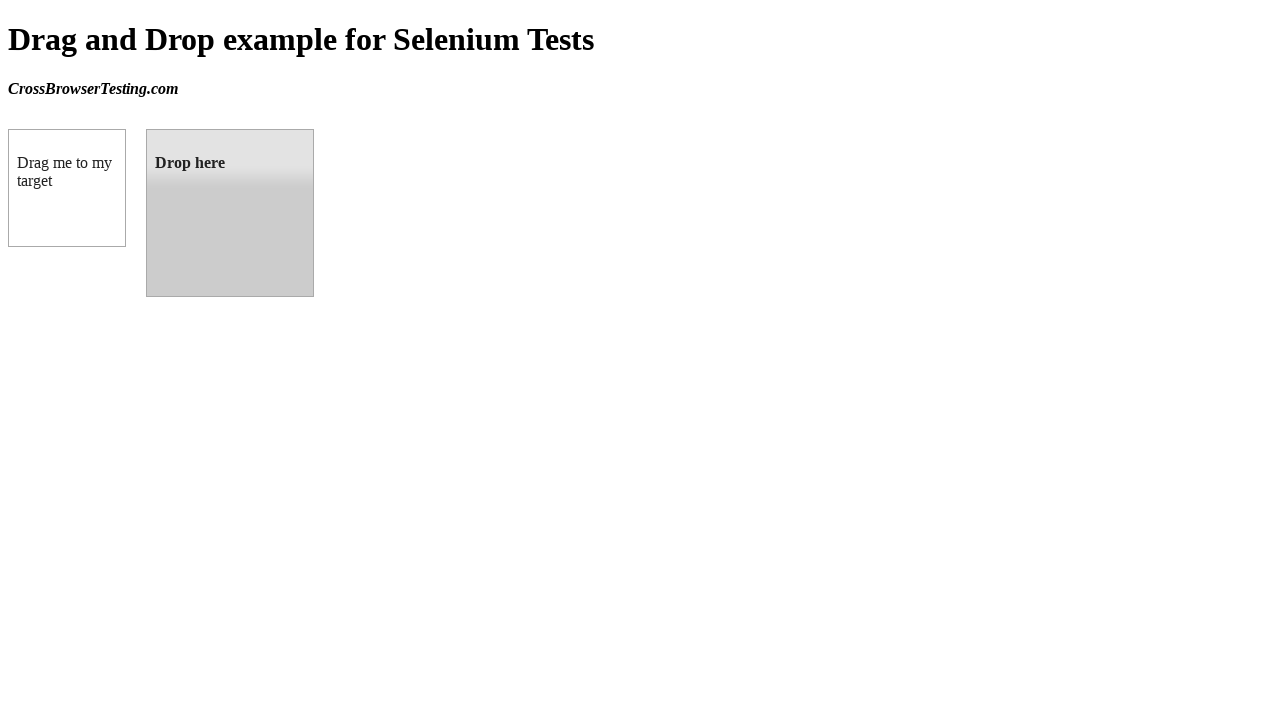

Waited for droppable element to load
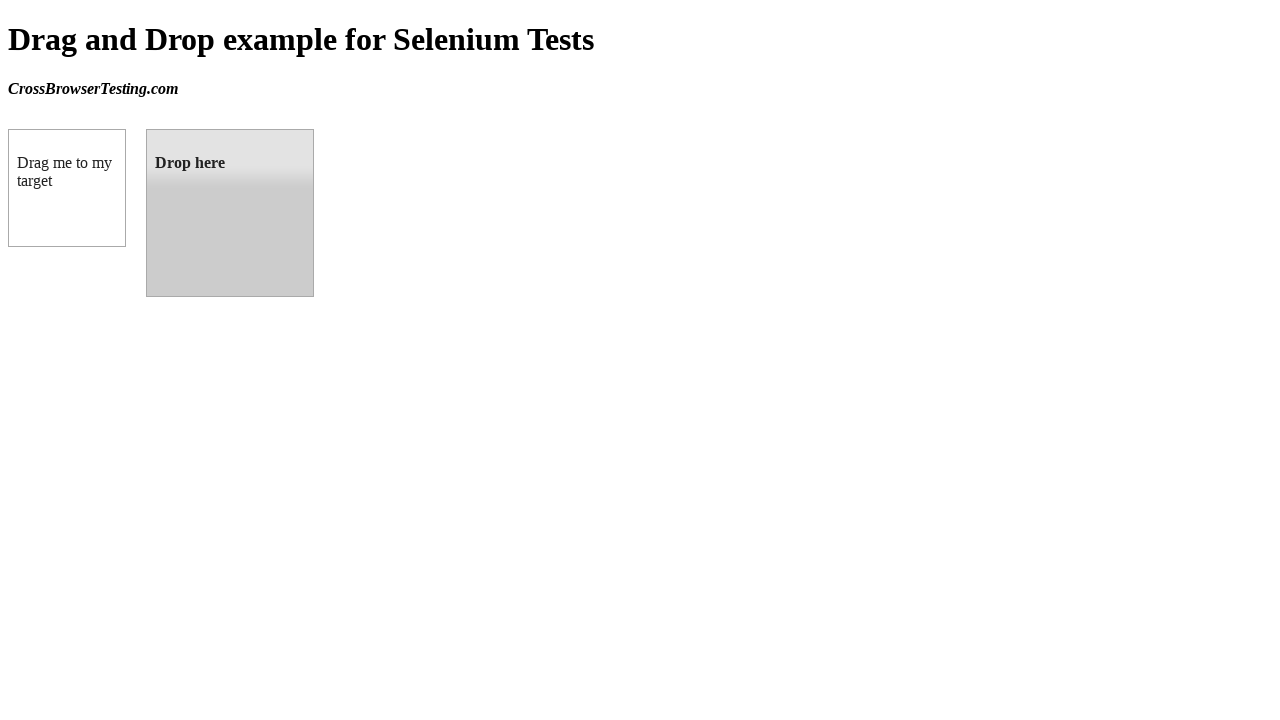

Retrieved bounding box for draggable element
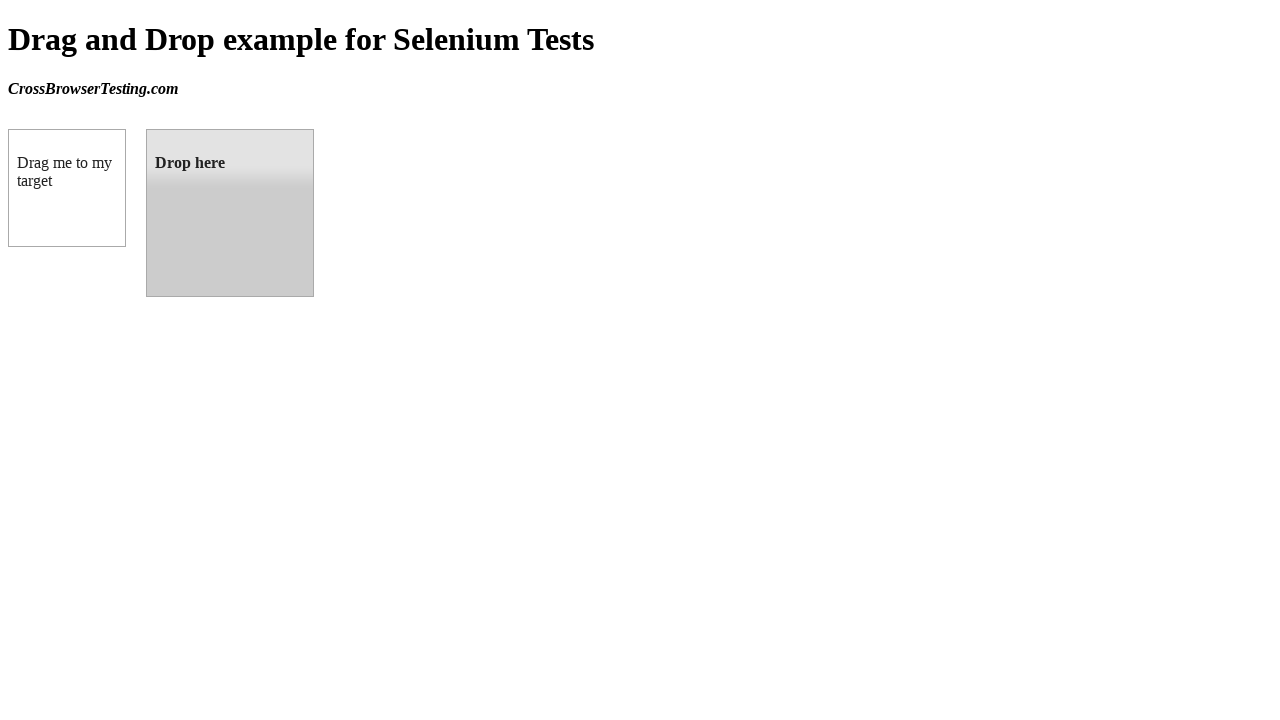

Retrieved bounding box for droppable element
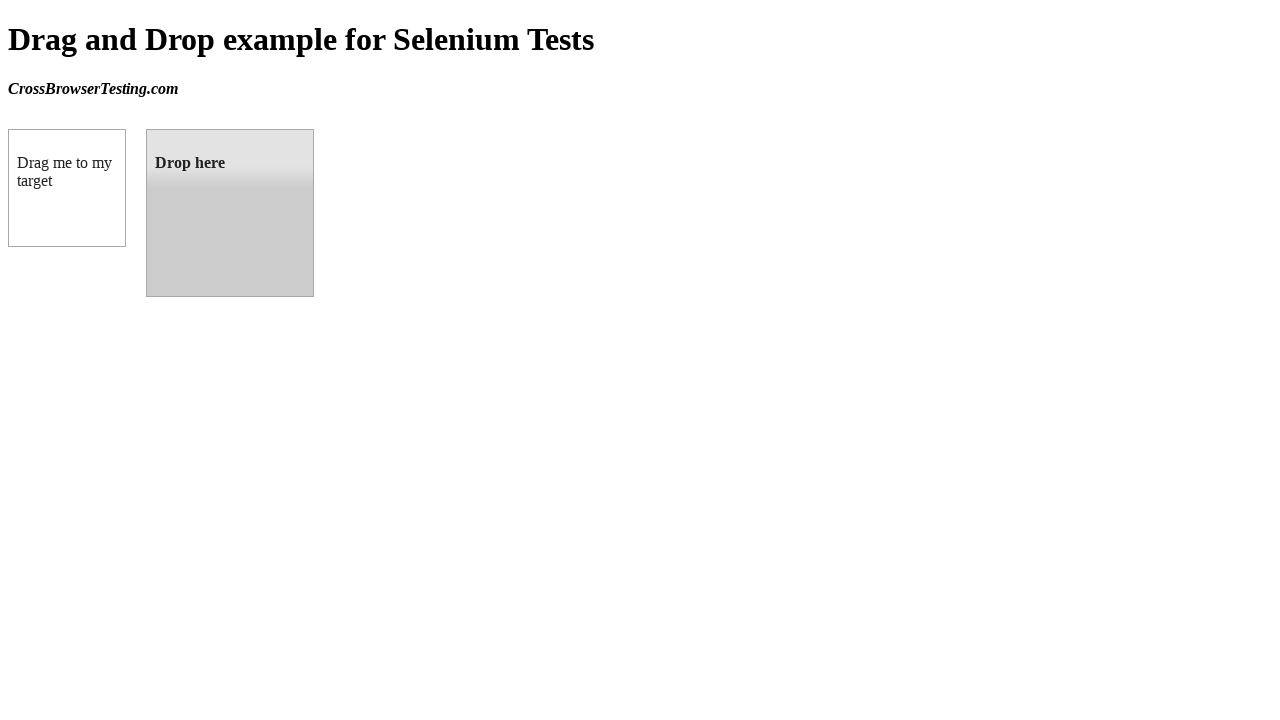

Moved mouse to center of draggable element at (67, 188)
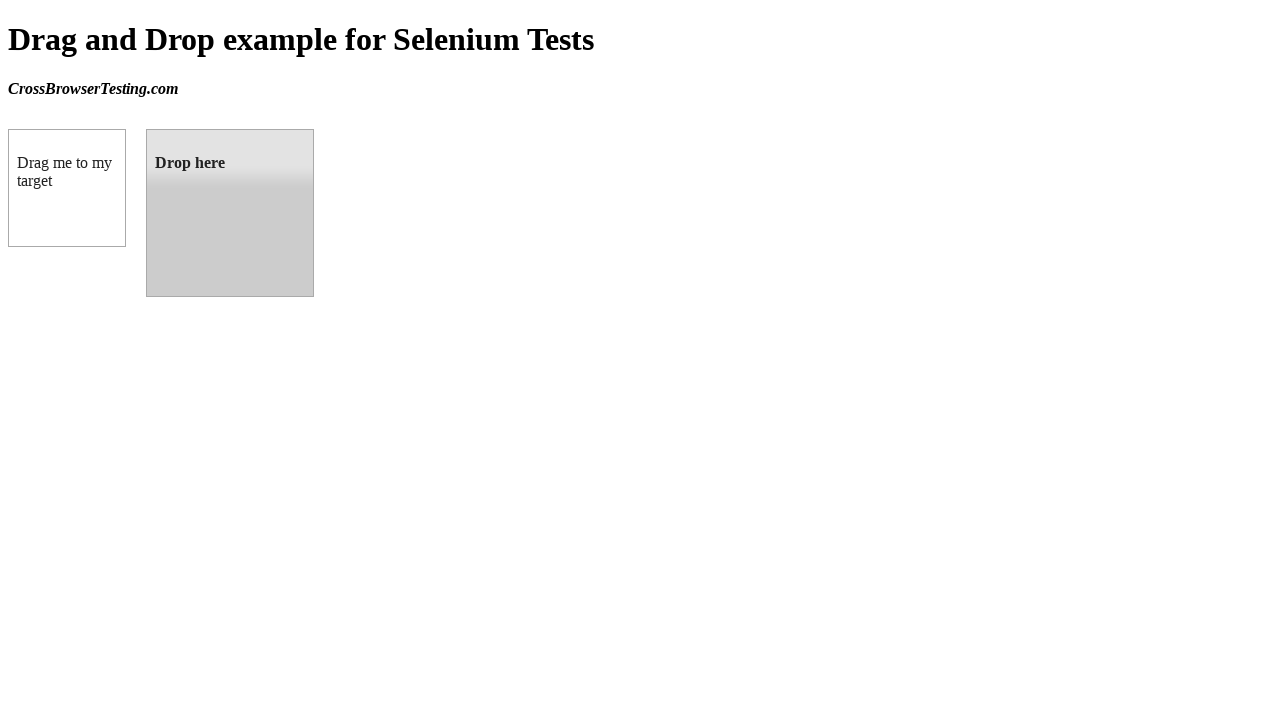

Pressed mouse button down on draggable element at (67, 188)
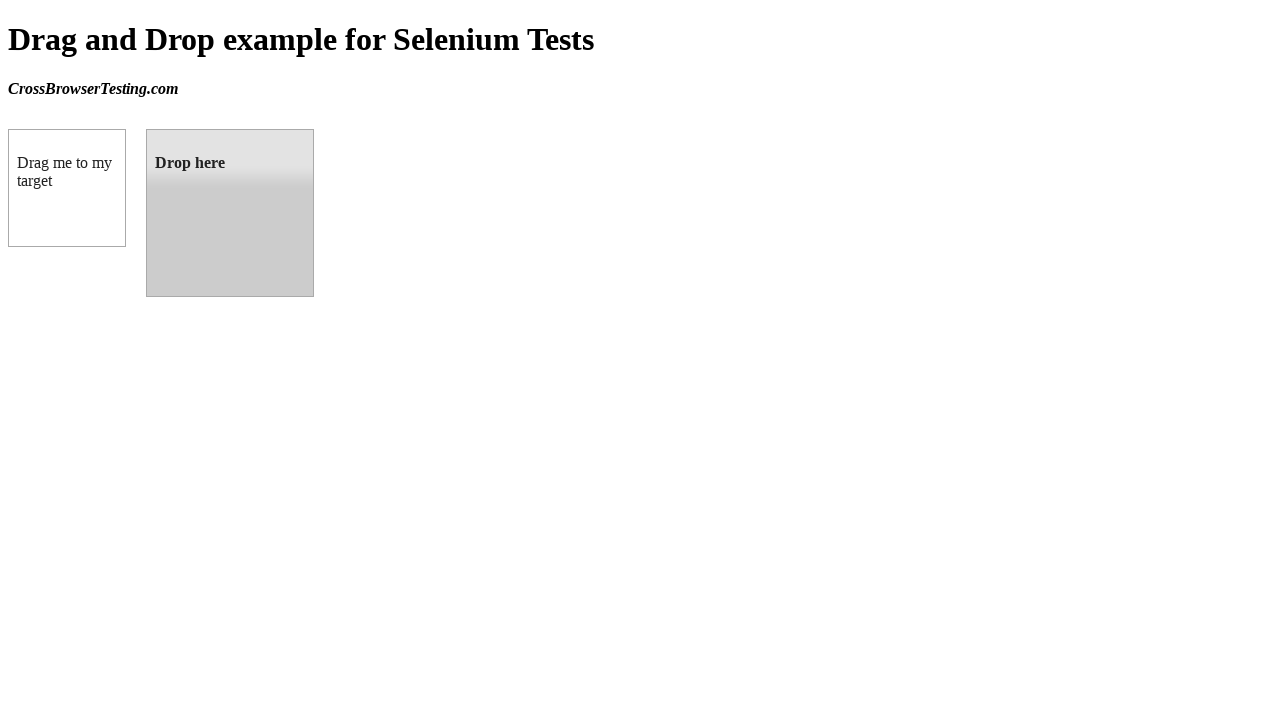

Dragged element to center of droppable target at (230, 213)
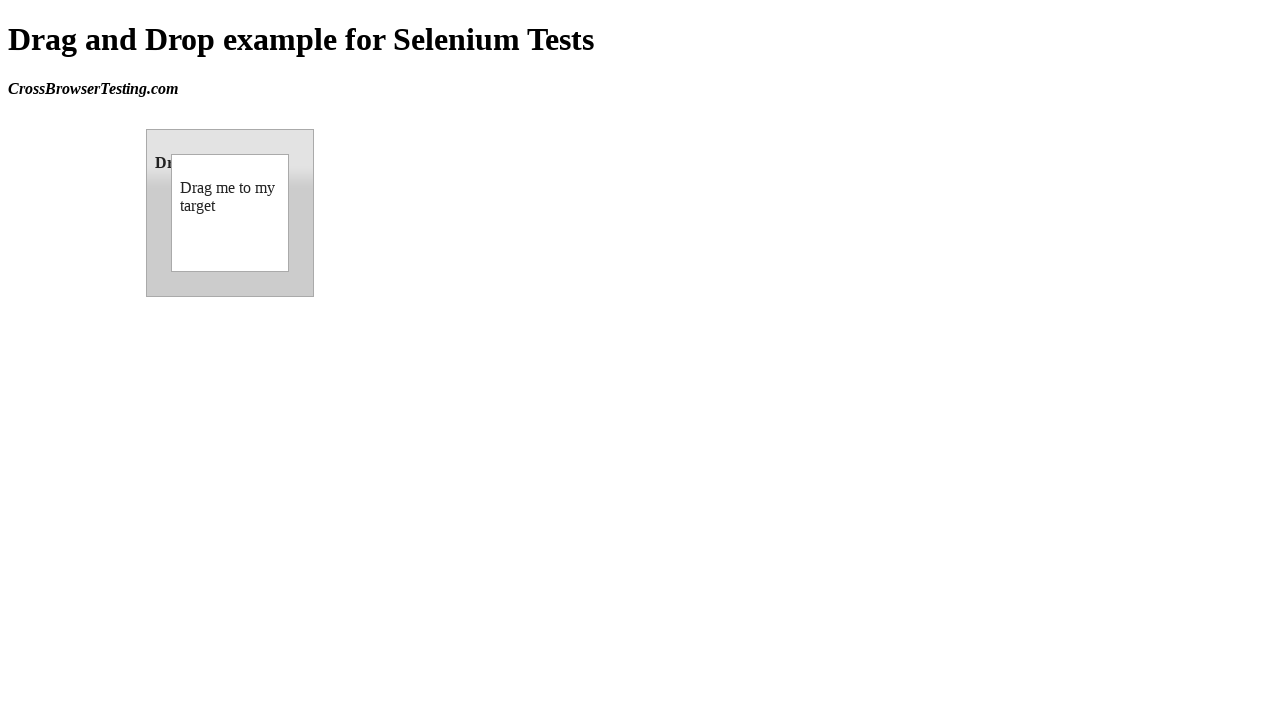

Released mouse button to drop element at (230, 213)
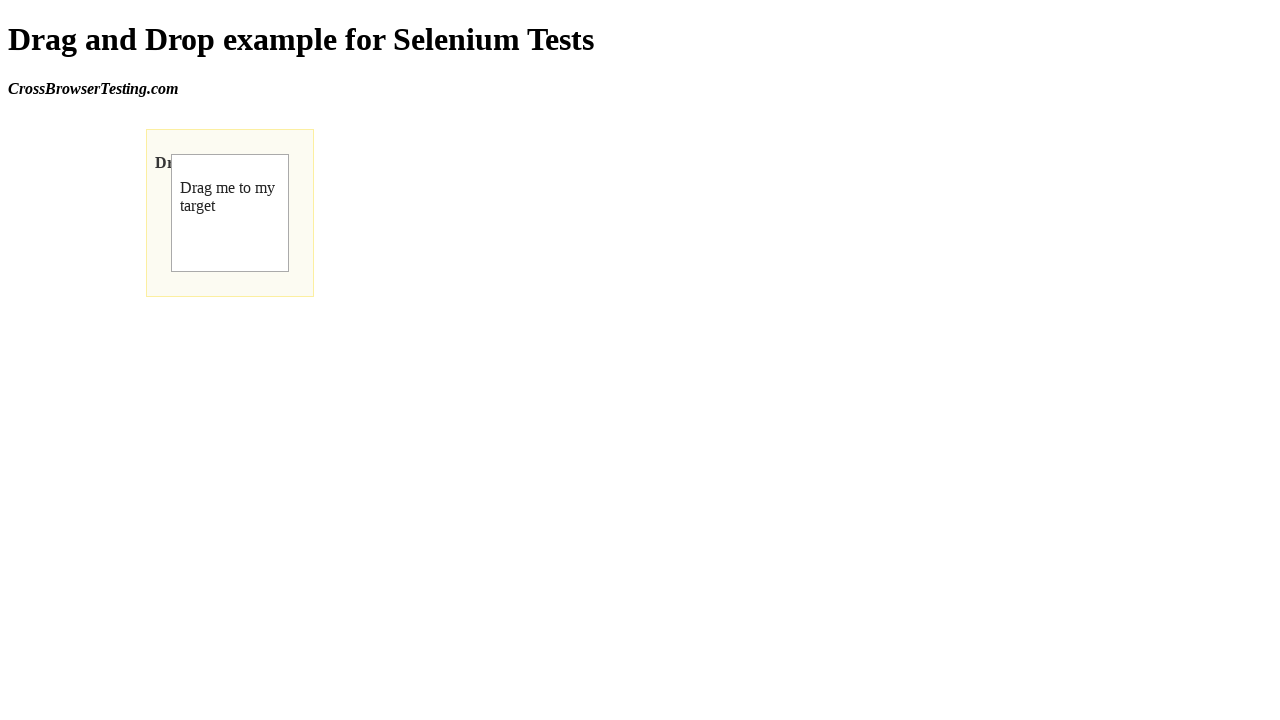

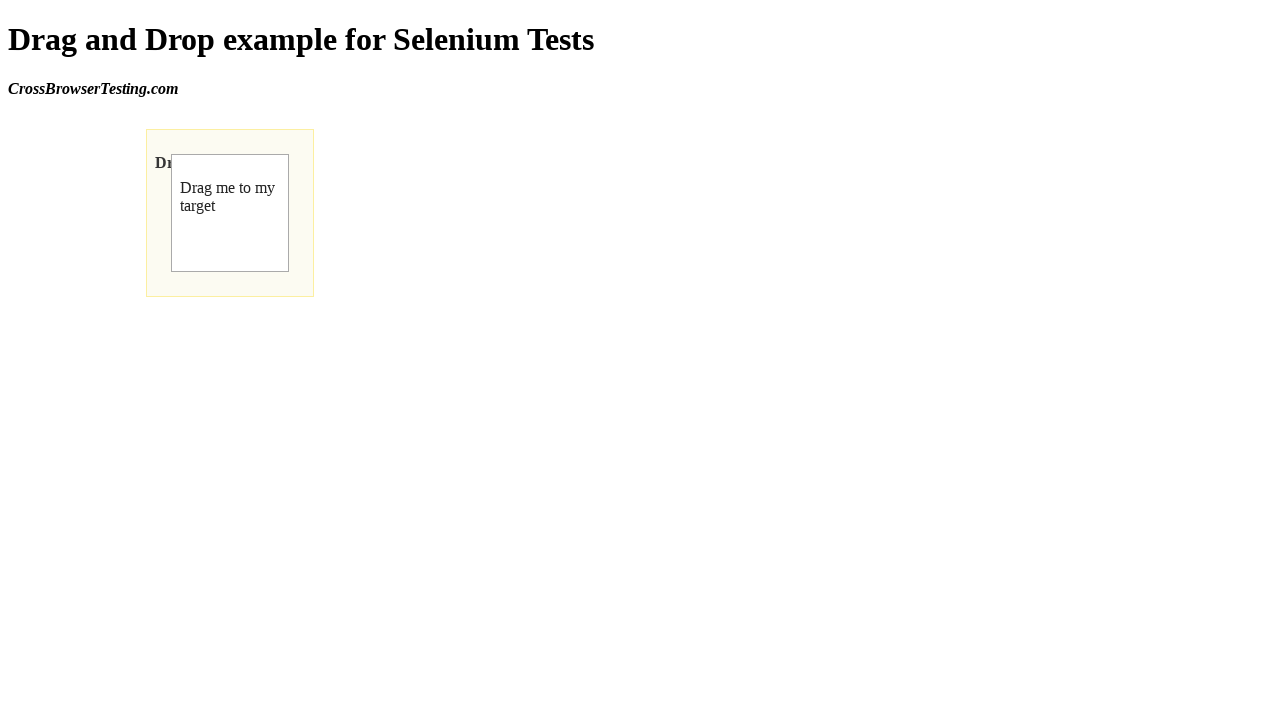